Tests browser window handling by opening a new tab, switching between windows, verifying content in the new tab, and closing it

Starting URL: https://demoqa.com/browser-windows

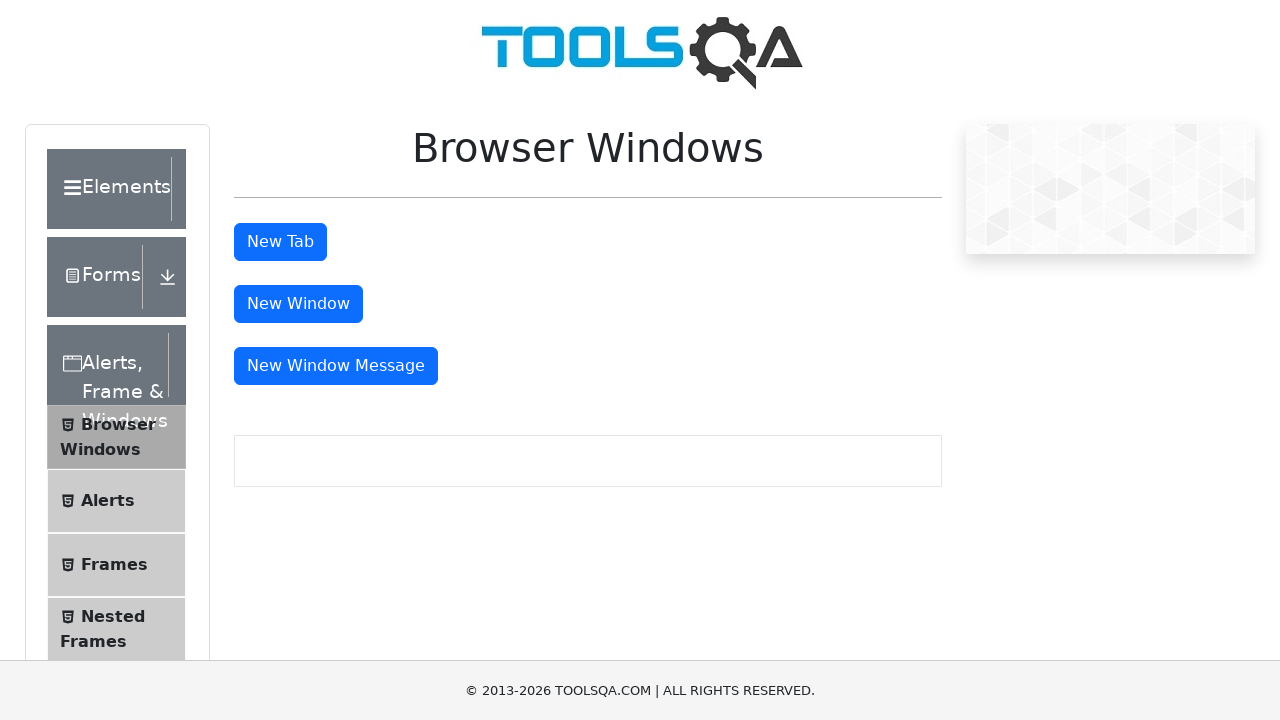

Waited for 'New Tab' button to be visible
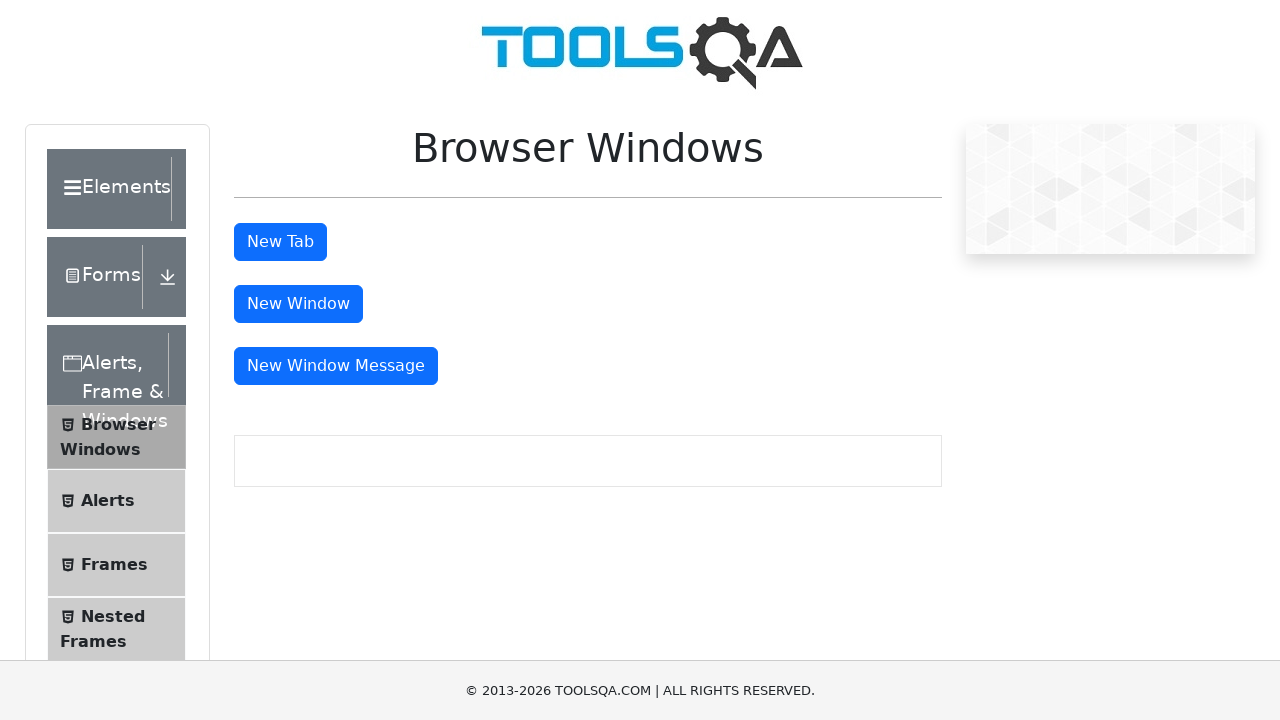

Stored main page reference
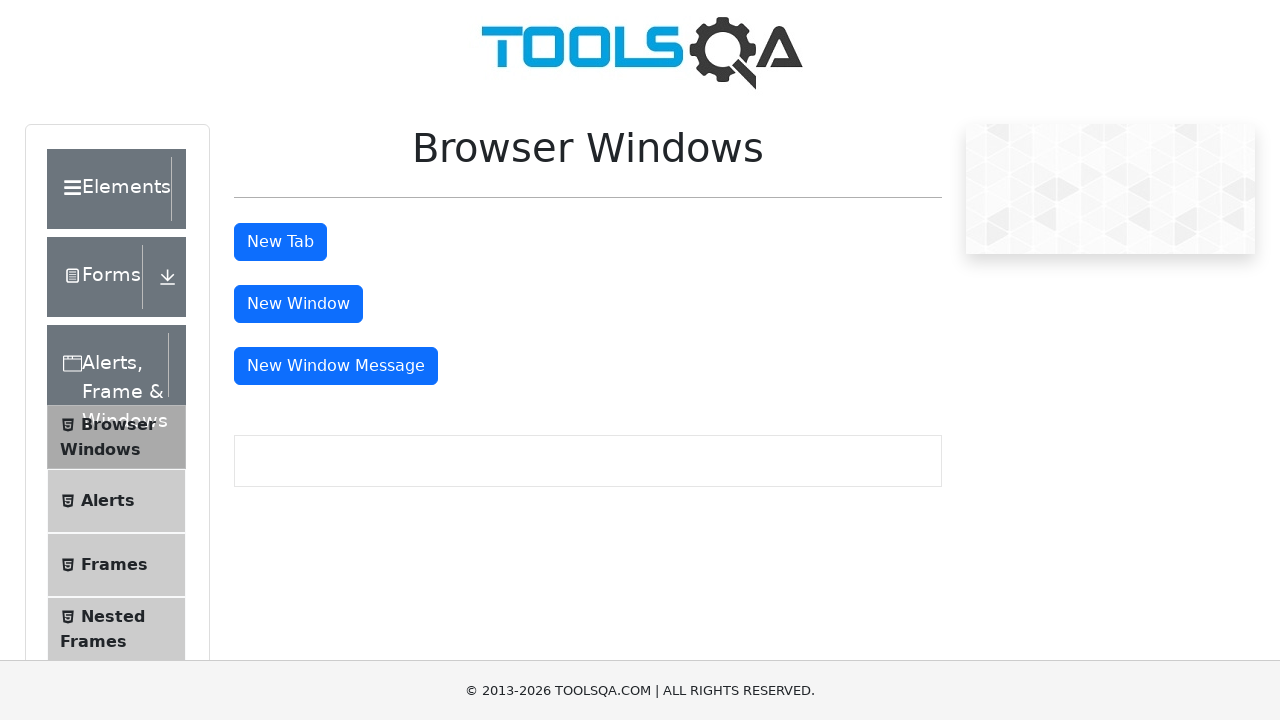

Clicked 'New Tab' button to open new tab at (280, 242) on #tabButton
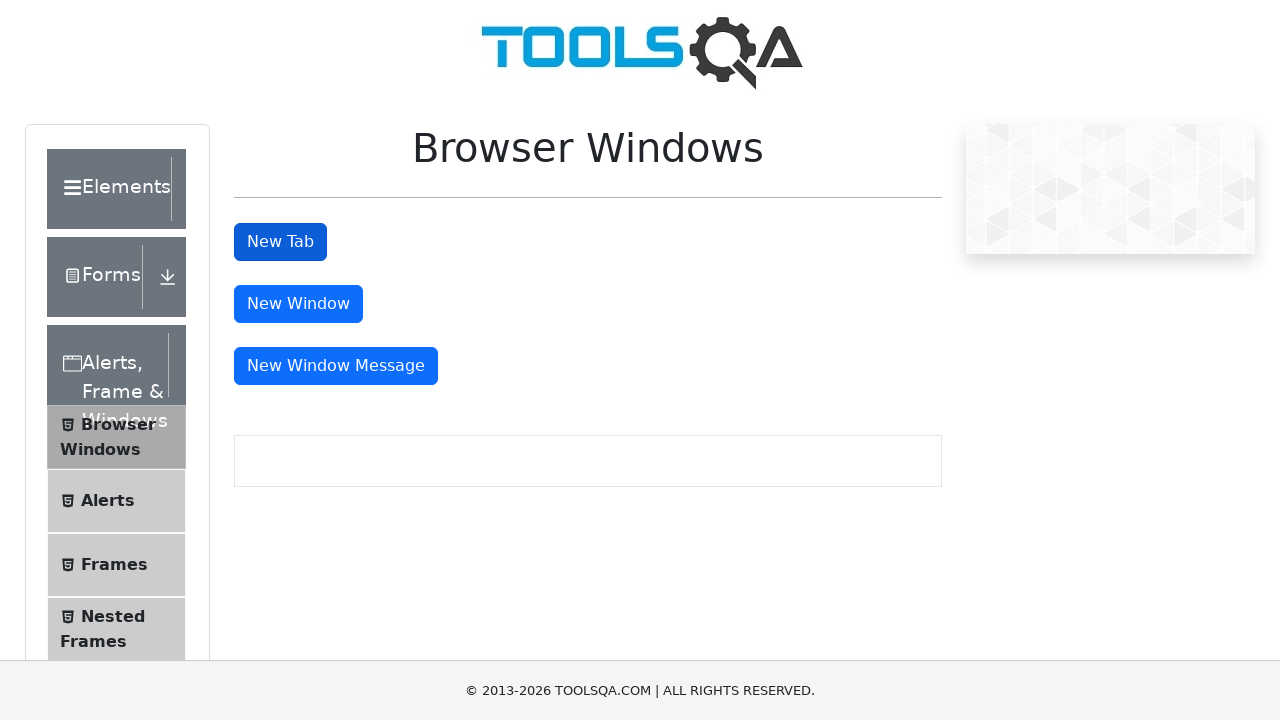

New tab opened and captured
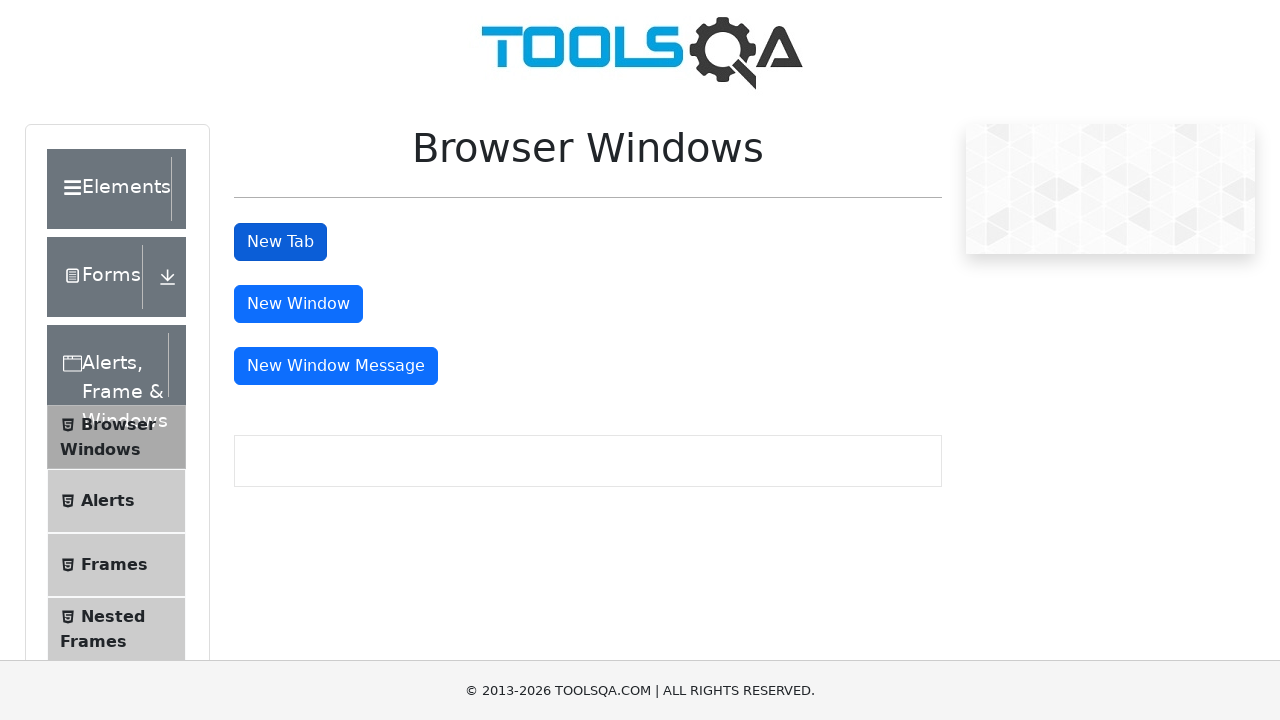

New tab page load state completed
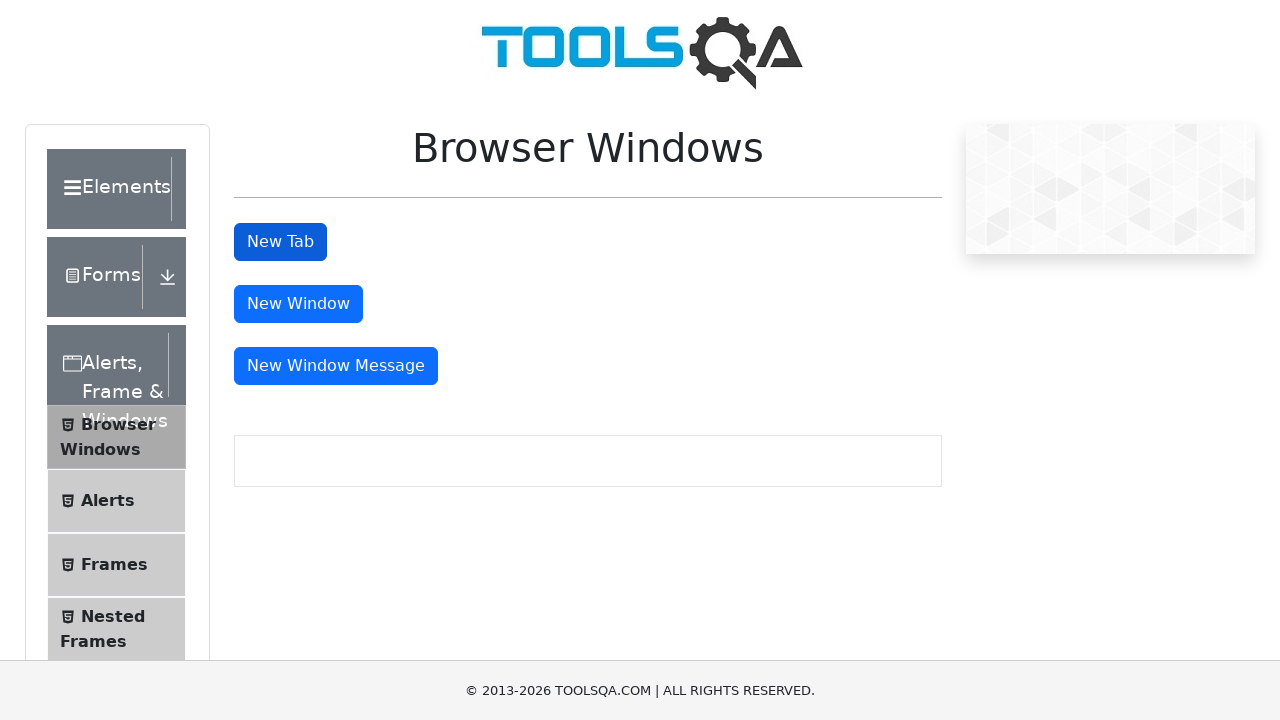

Retrieved heading text from new tab
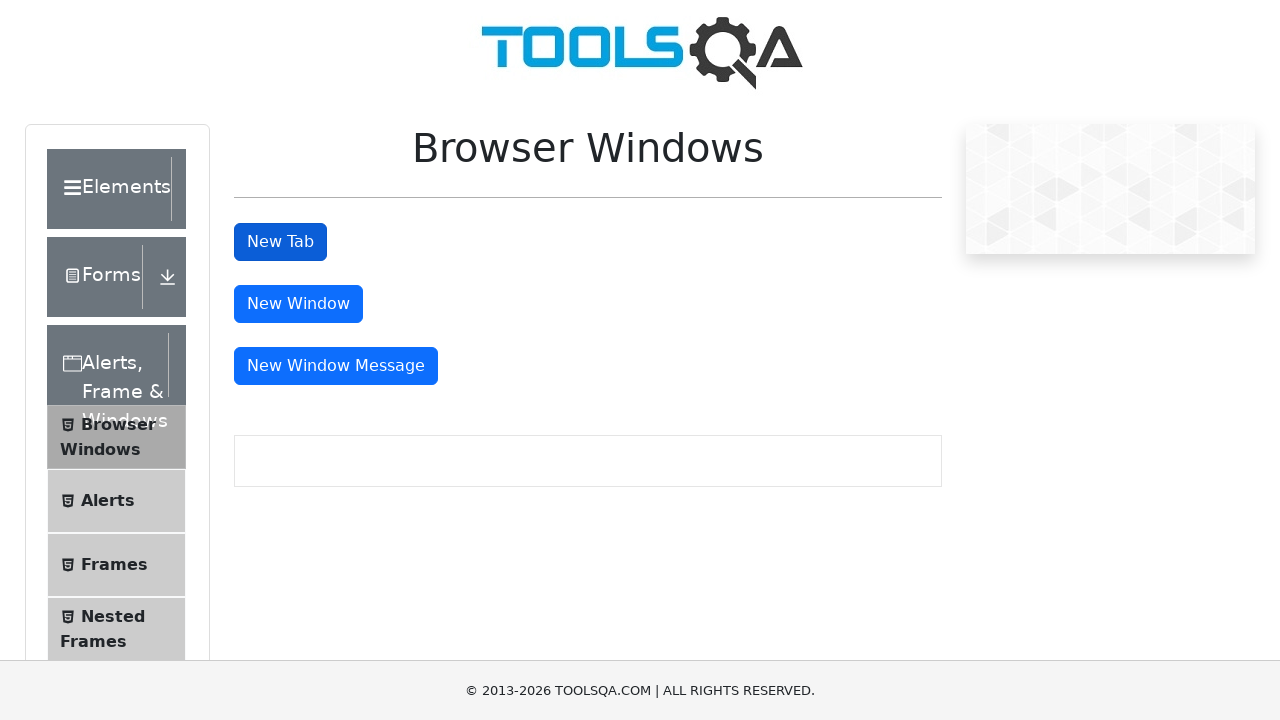

Verified heading text matches 'This is a sample page'
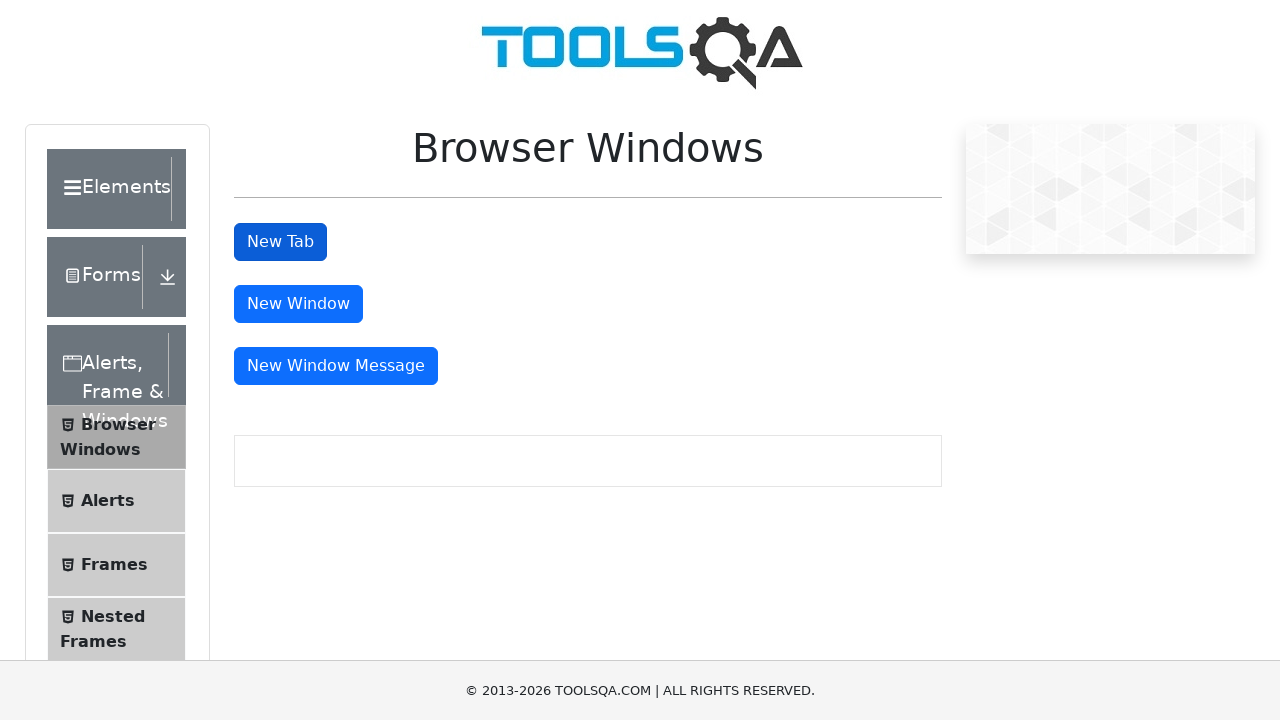

Closed new tab
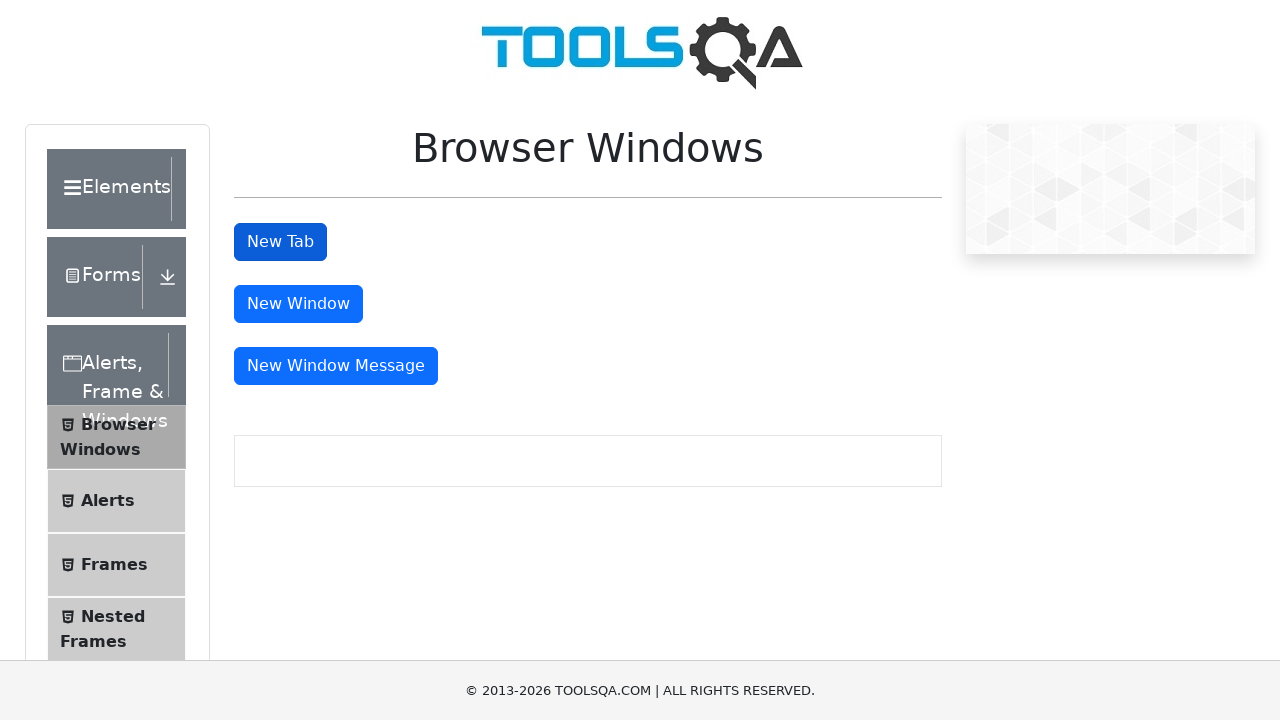

Verified main page URL contains 'browser-windows'
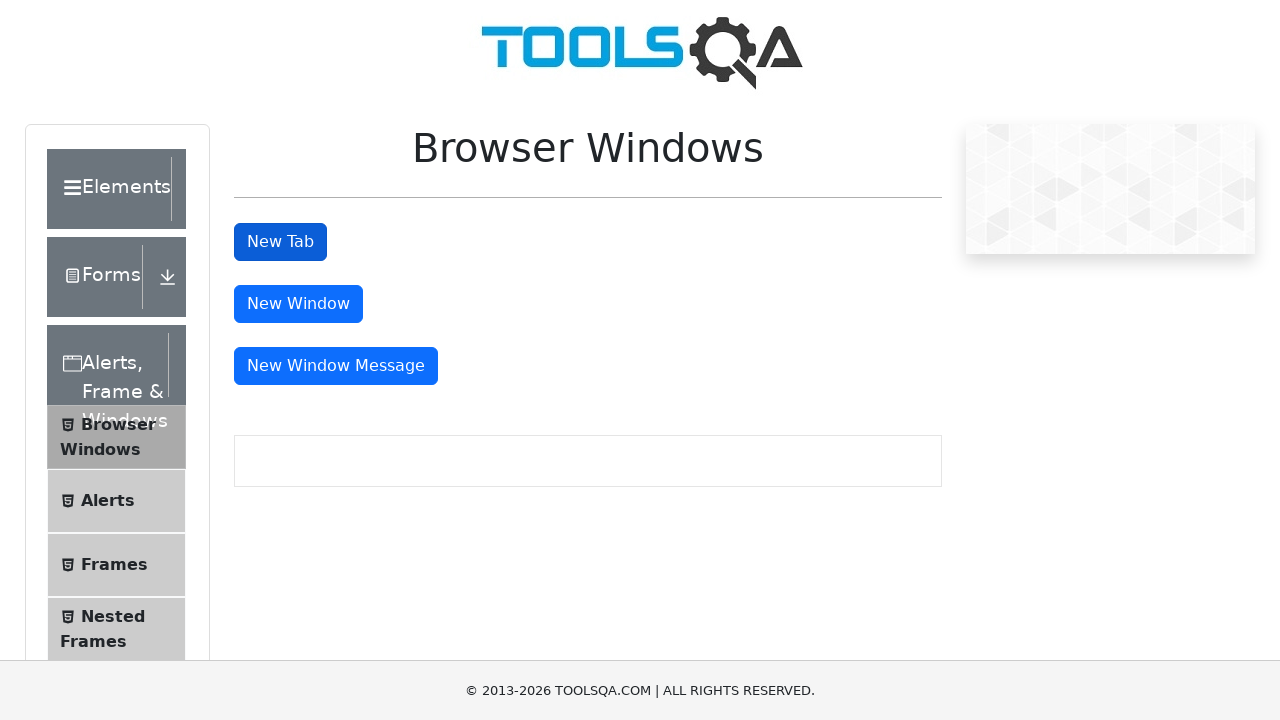

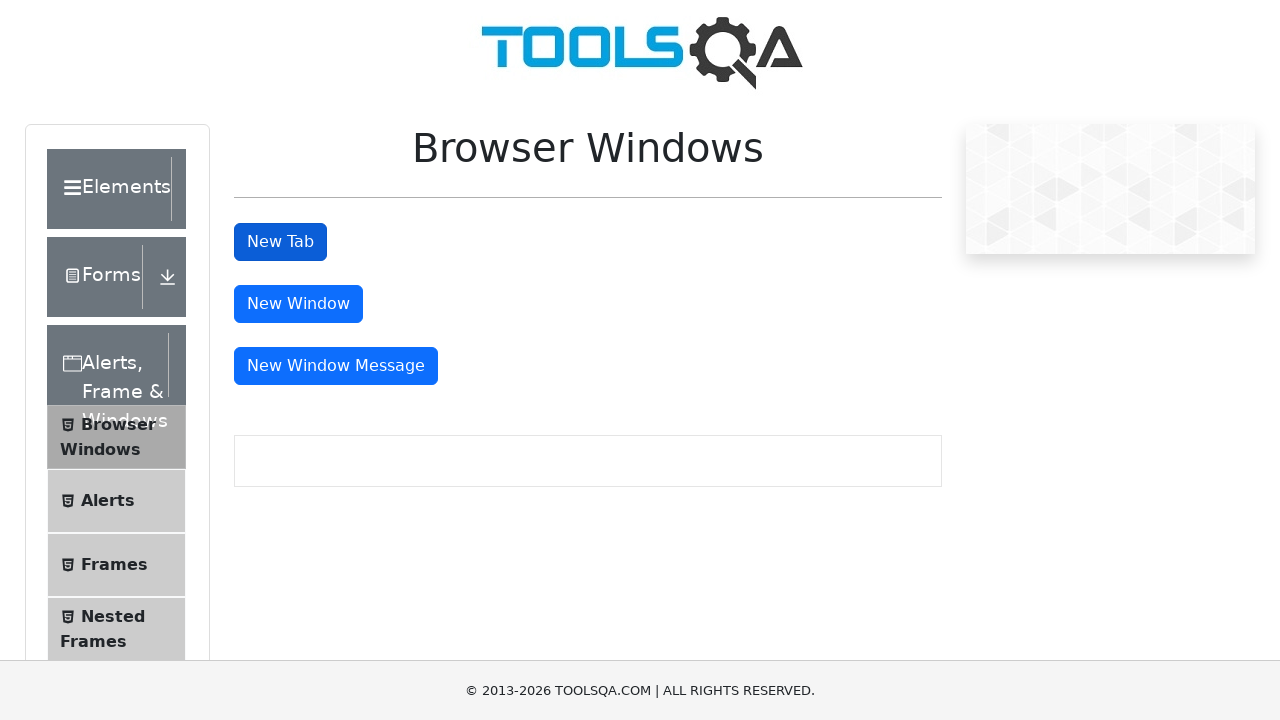